Navigates to Fox News homepage and clicks on the Facebook social icon in the footer

Starting URL: https://www.foxnews.com/

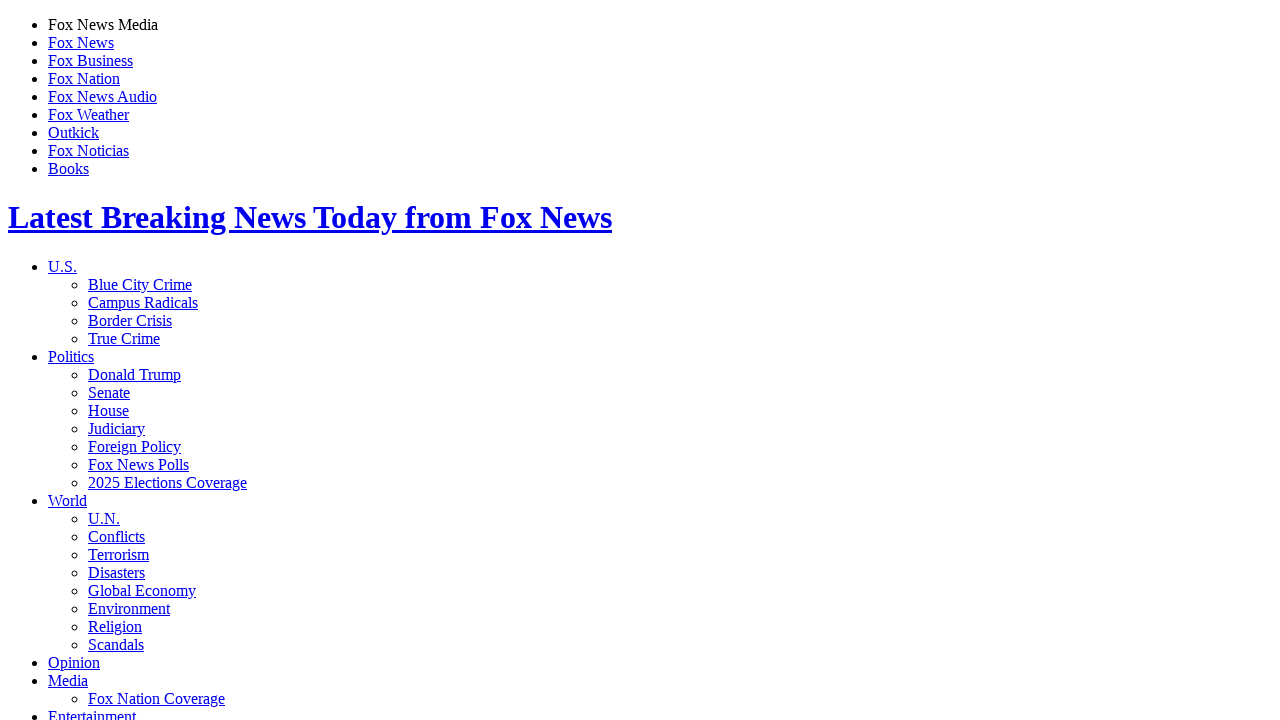

Navigated to Fox News homepage
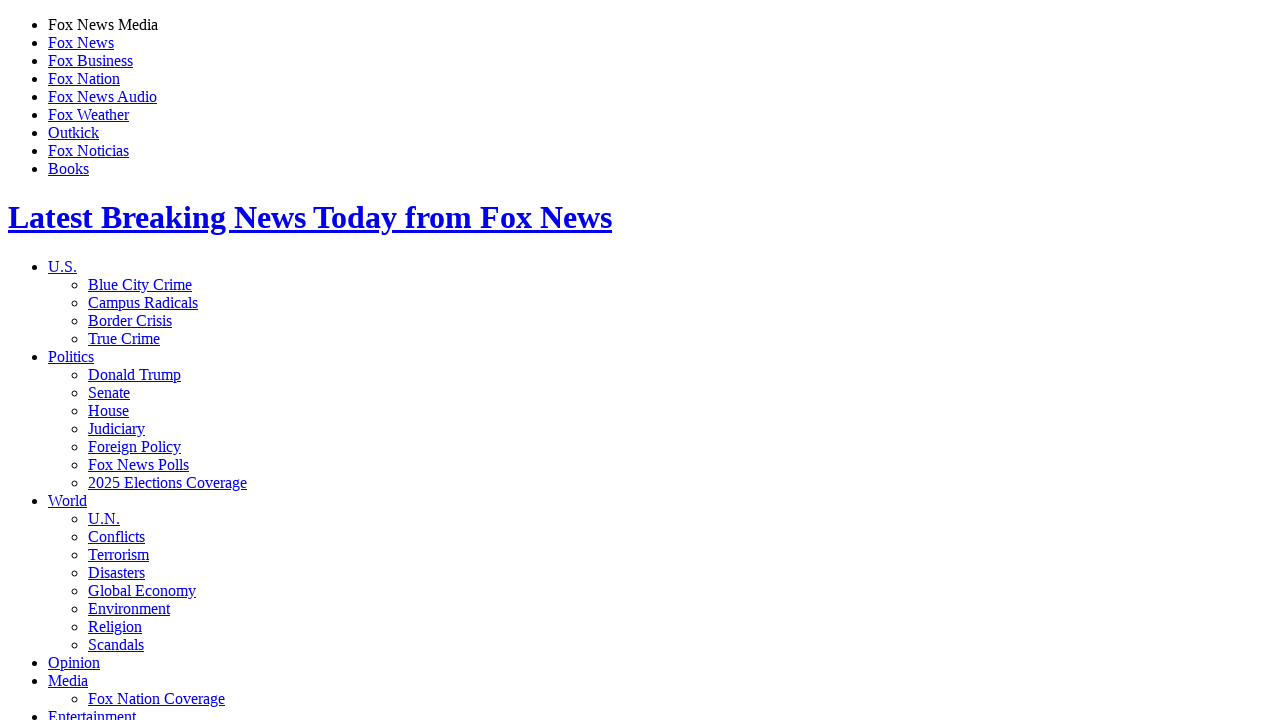

Clicked on Facebook social icon in the footer at (79, 360) on xpath=//*[@id='wrapper']/footer/div[2]/div[1]/ul/li[1]/a
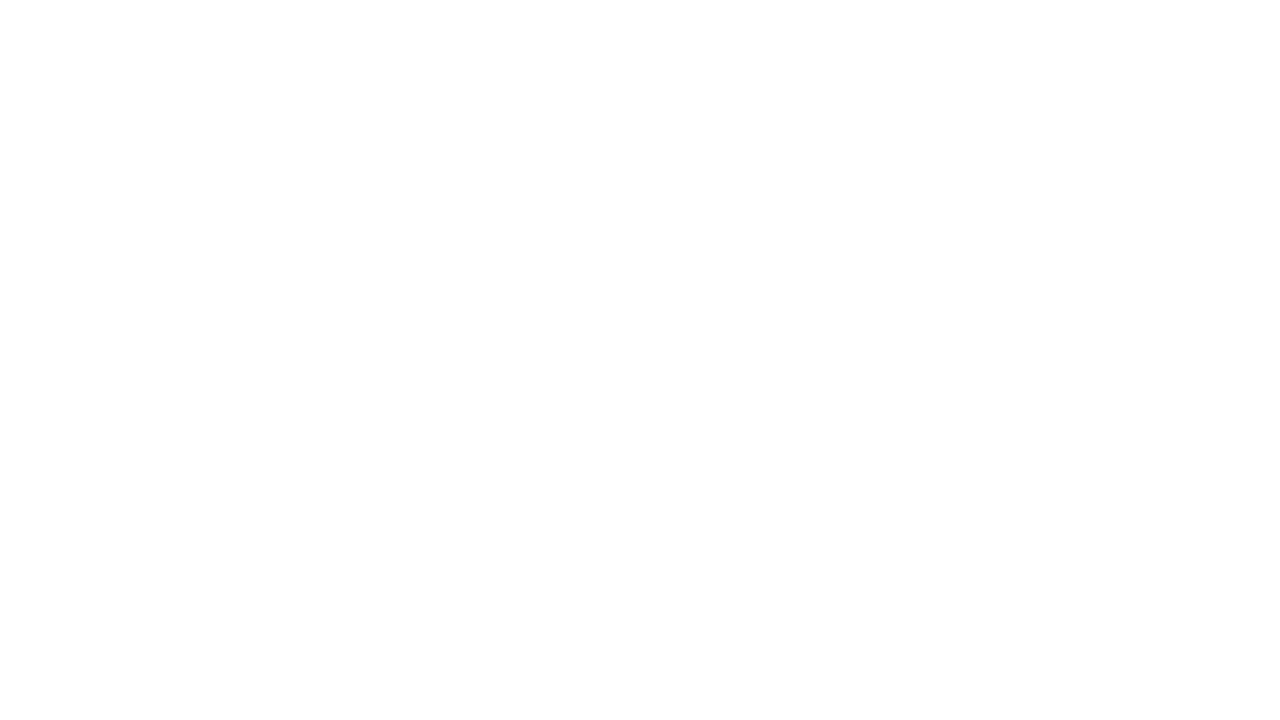

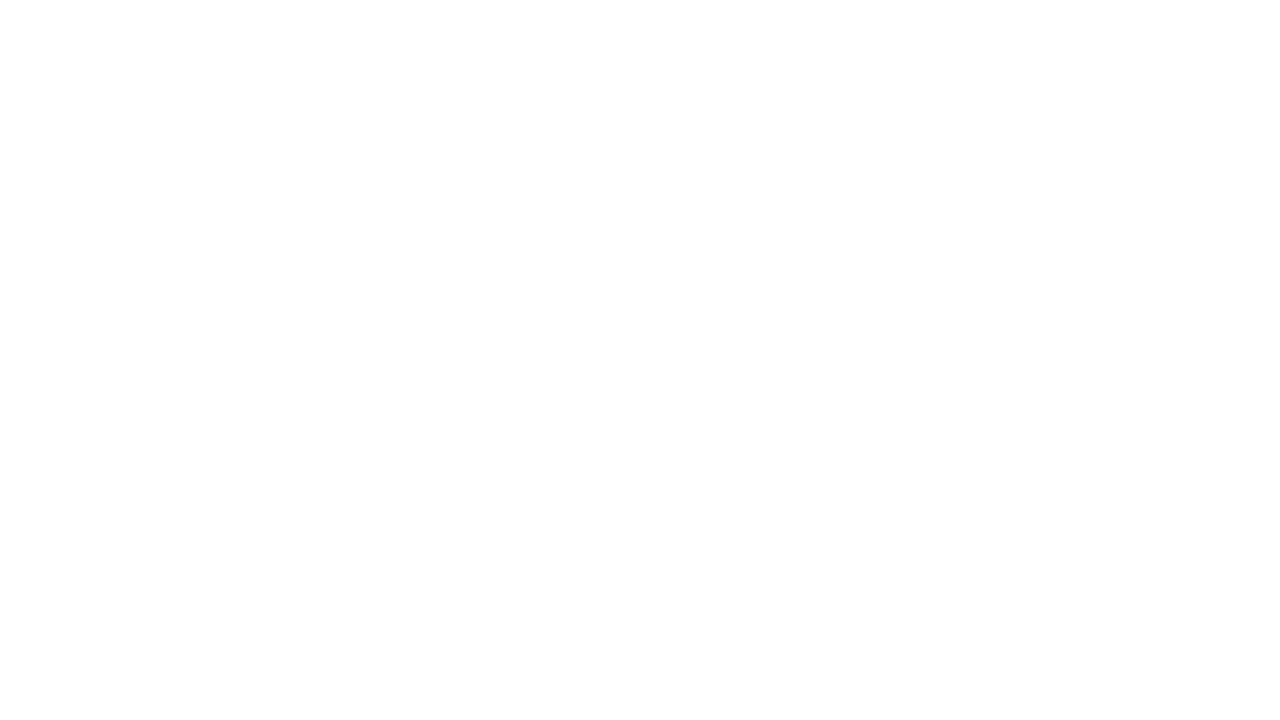